Tests that the browser back button works correctly with routing filters

Starting URL: https://demo.playwright.dev/todomvc

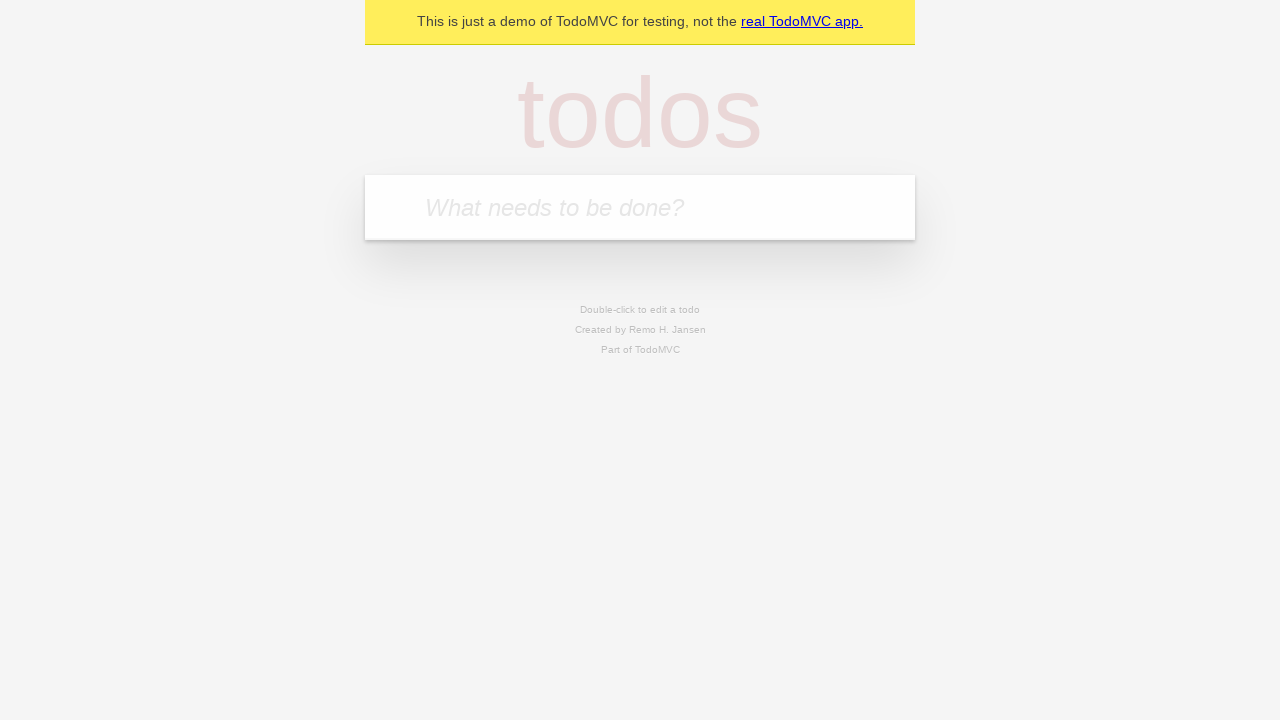

Filled todo input with 'buy more cheese' on internal:attr=[placeholder="What needs to be done?"i]
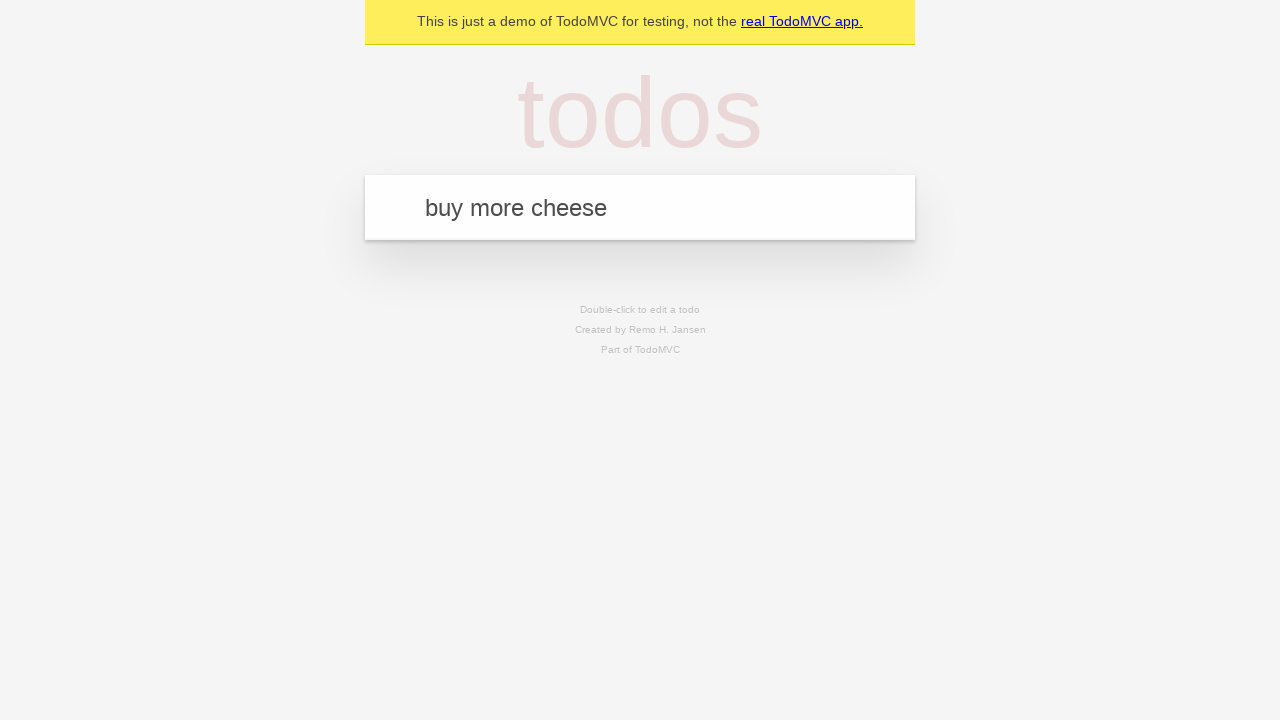

Pressed Enter to add first todo on internal:attr=[placeholder="What needs to be done?"i]
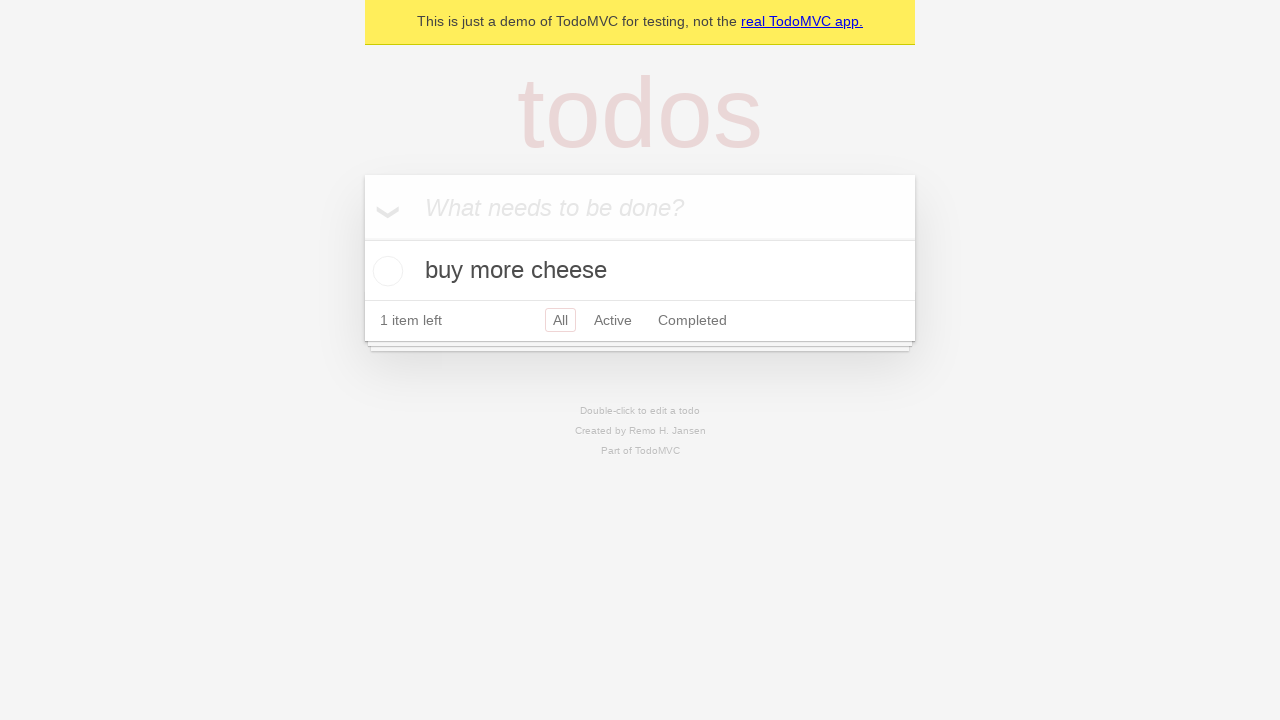

Filled todo input with 'feed the cat' on internal:attr=[placeholder="What needs to be done?"i]
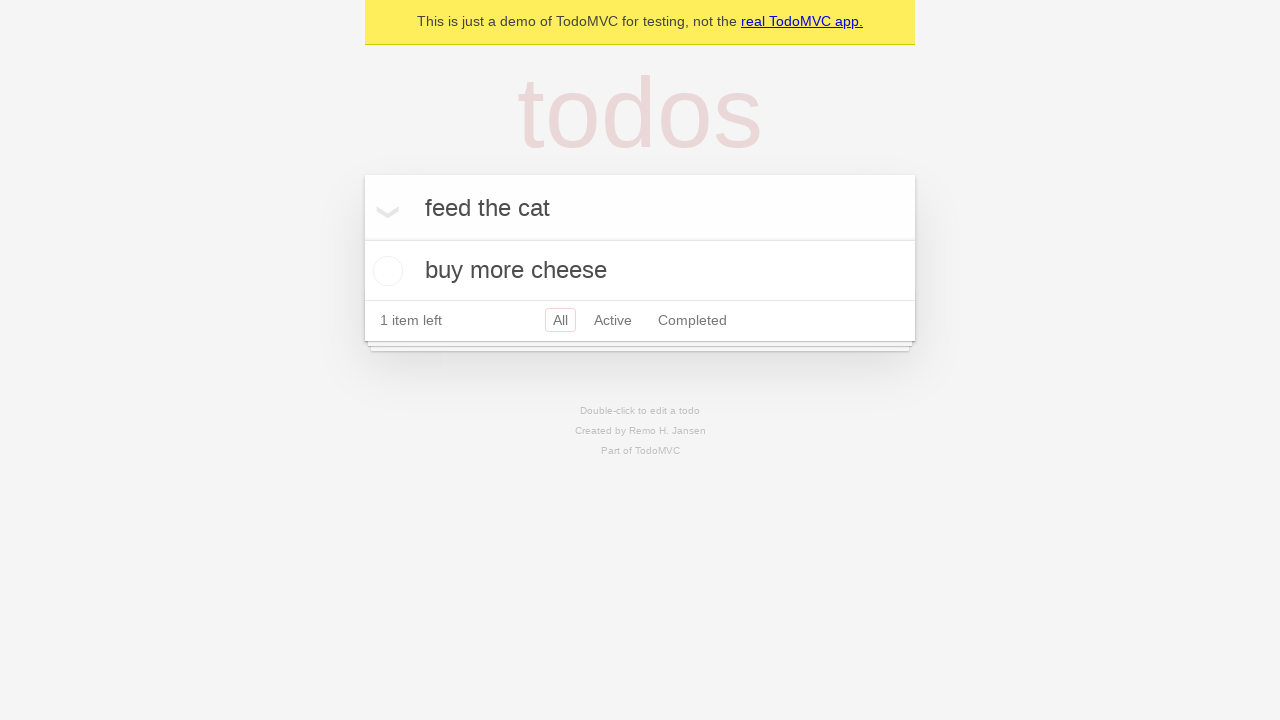

Pressed Enter to add second todo on internal:attr=[placeholder="What needs to be done?"i]
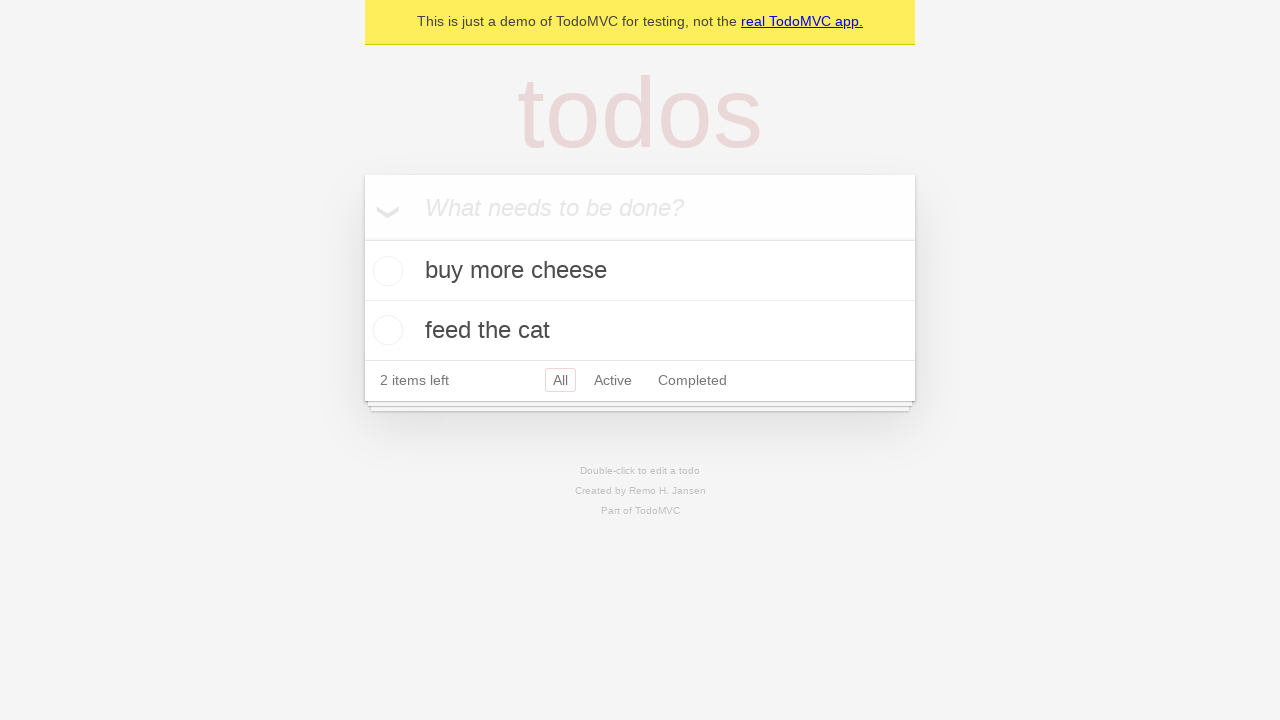

Filled todo input with 'book a doctors appointment' on internal:attr=[placeholder="What needs to be done?"i]
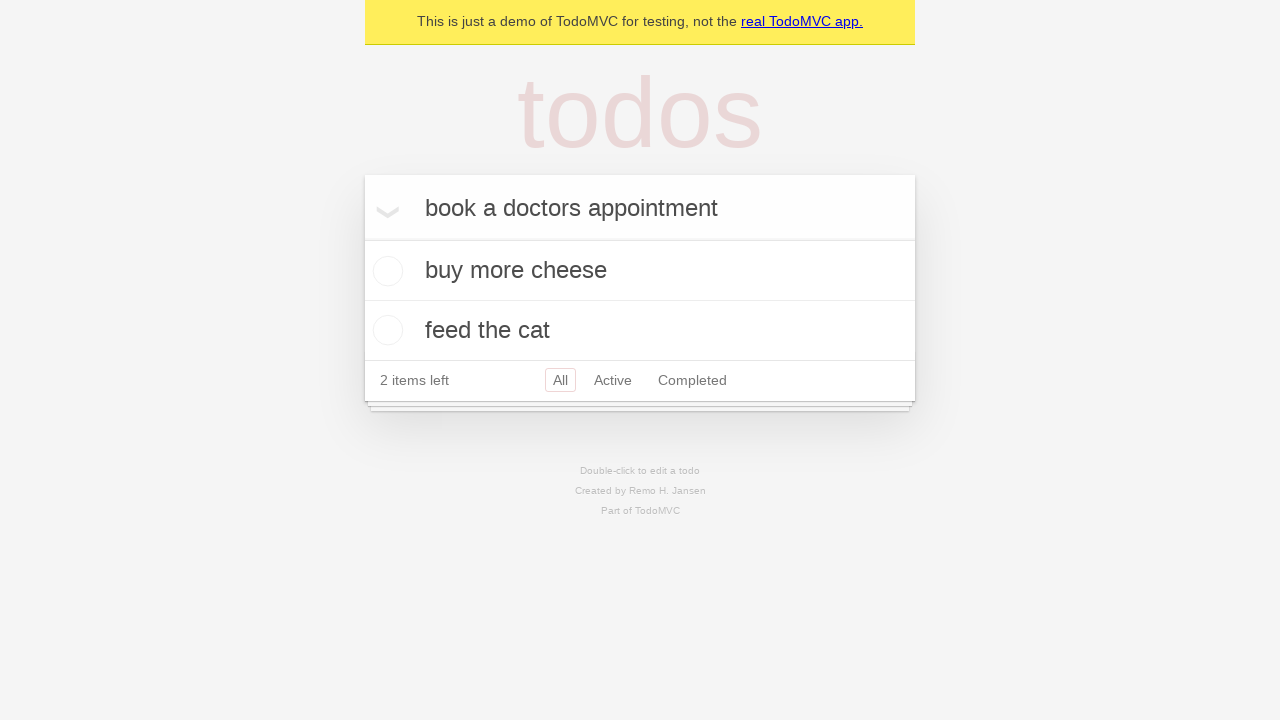

Pressed Enter to add third todo on internal:attr=[placeholder="What needs to be done?"i]
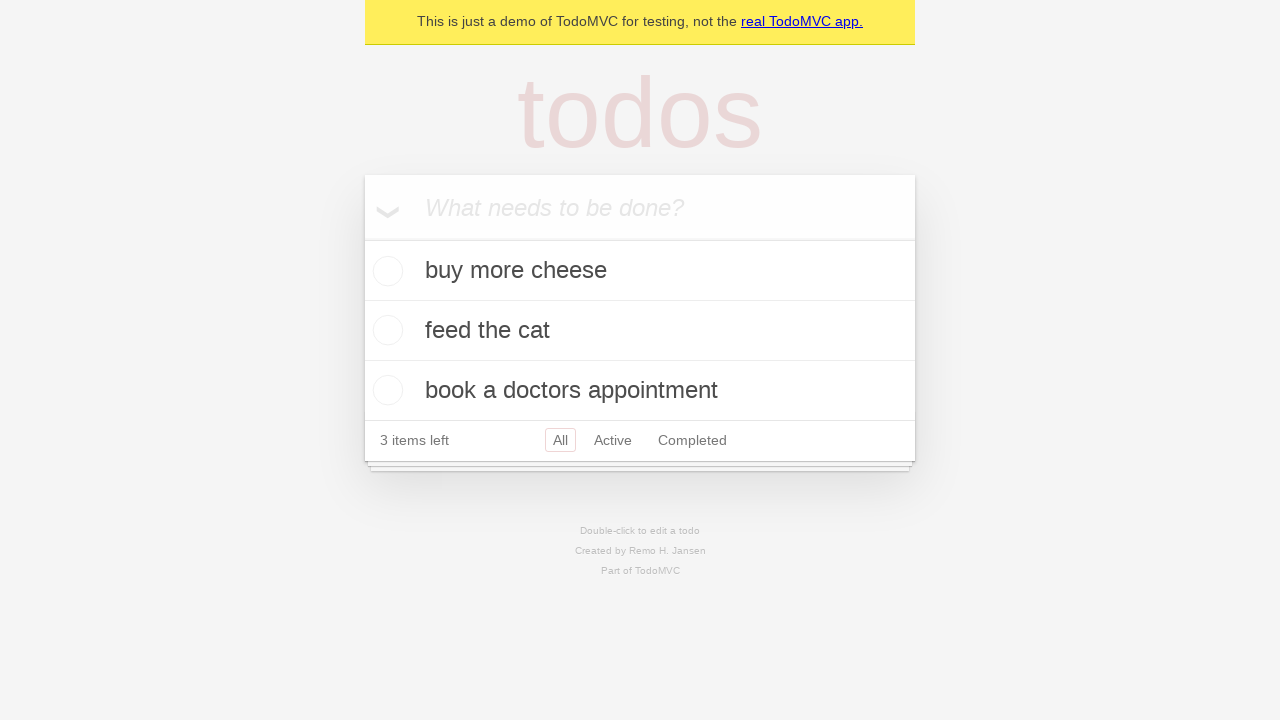

Waited for all three todos to be displayed
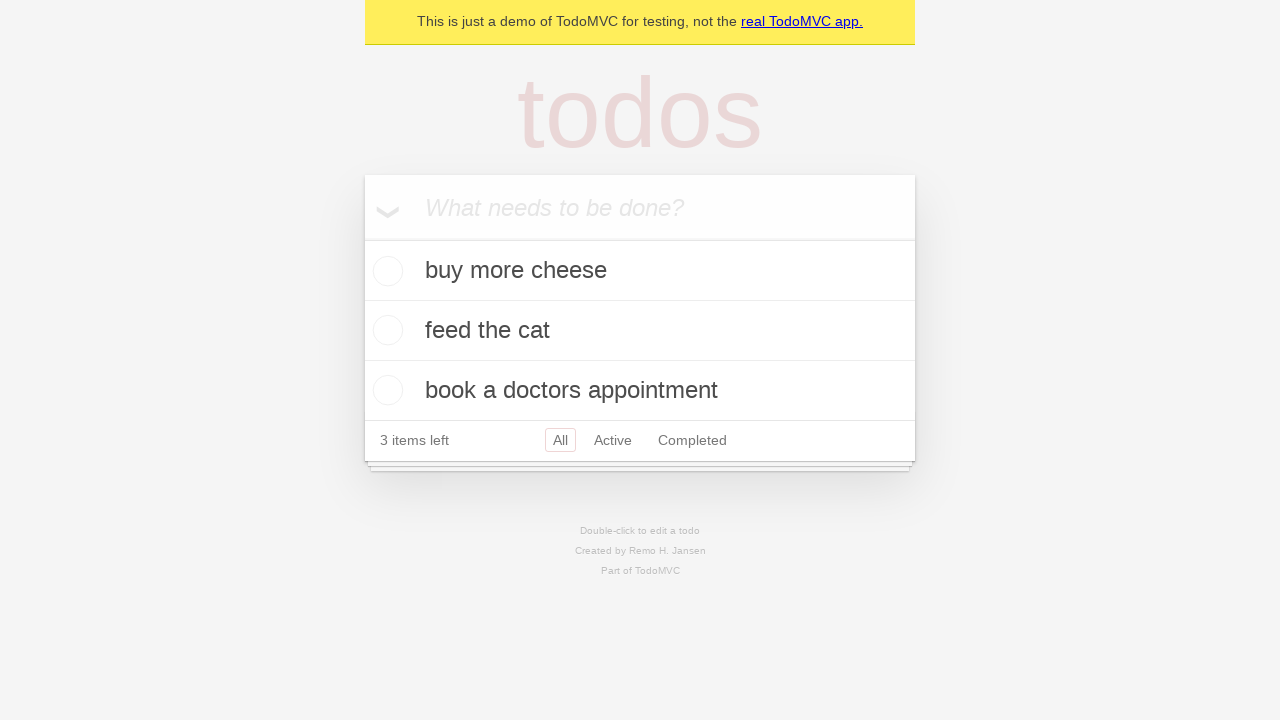

Checked the checkbox for the second todo item at (385, 330) on internal:testid=[data-testid="todo-item"s] >> nth=1 >> internal:role=checkbox
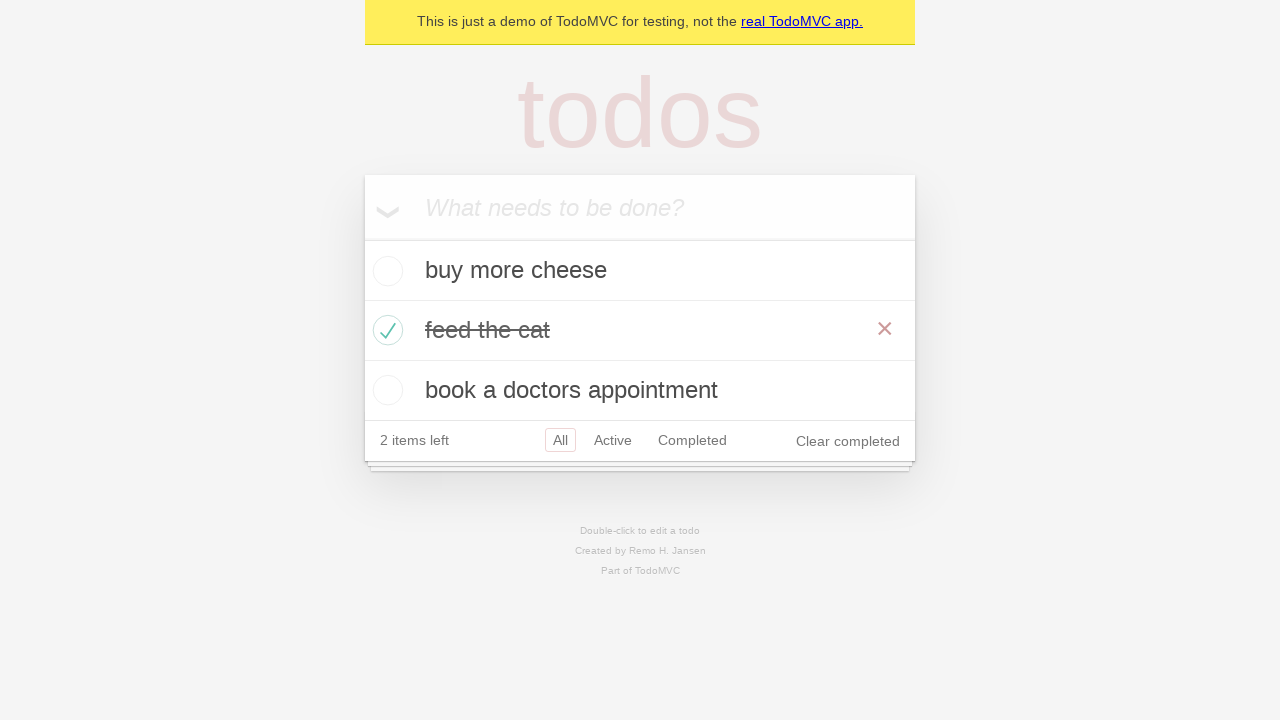

Clicked 'All' filter link at (560, 440) on internal:role=link[name="All"i]
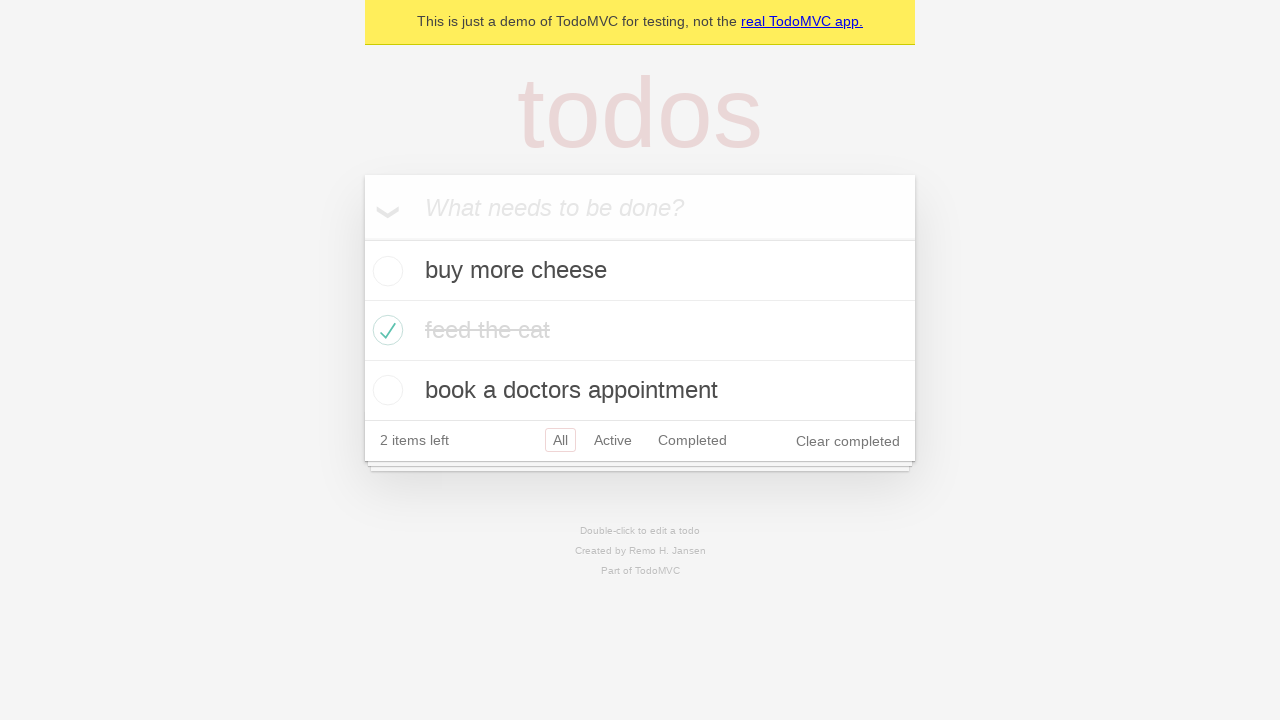

Clicked 'Active' filter link at (613, 440) on internal:role=link[name="Active"i]
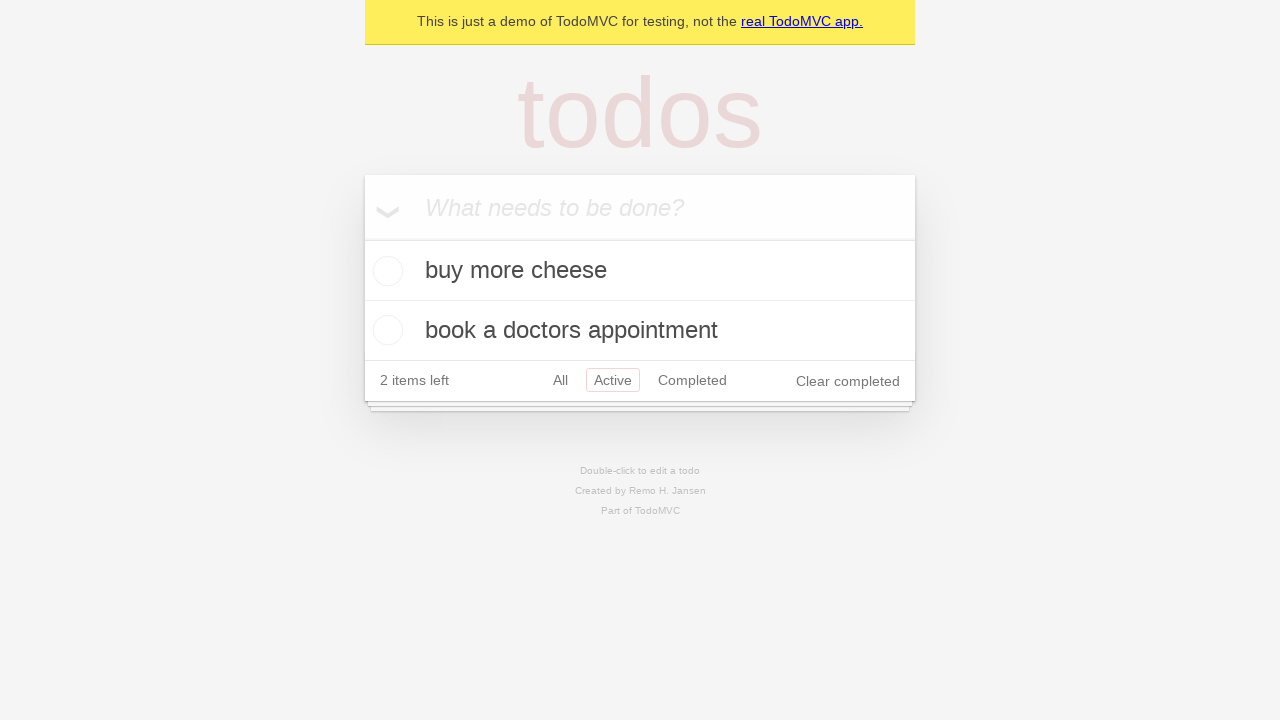

Clicked 'Completed' filter link at (692, 380) on internal:role=link[name="Completed"i]
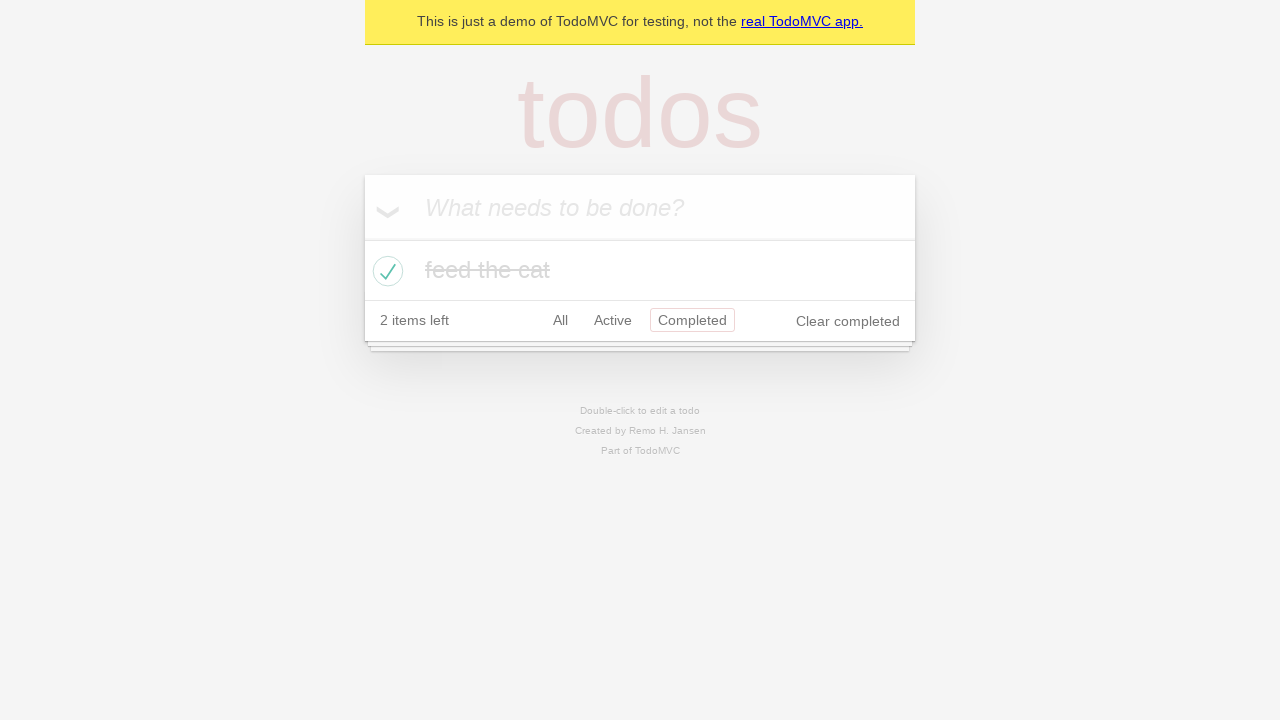

Navigated back using browser back button from Completed filter
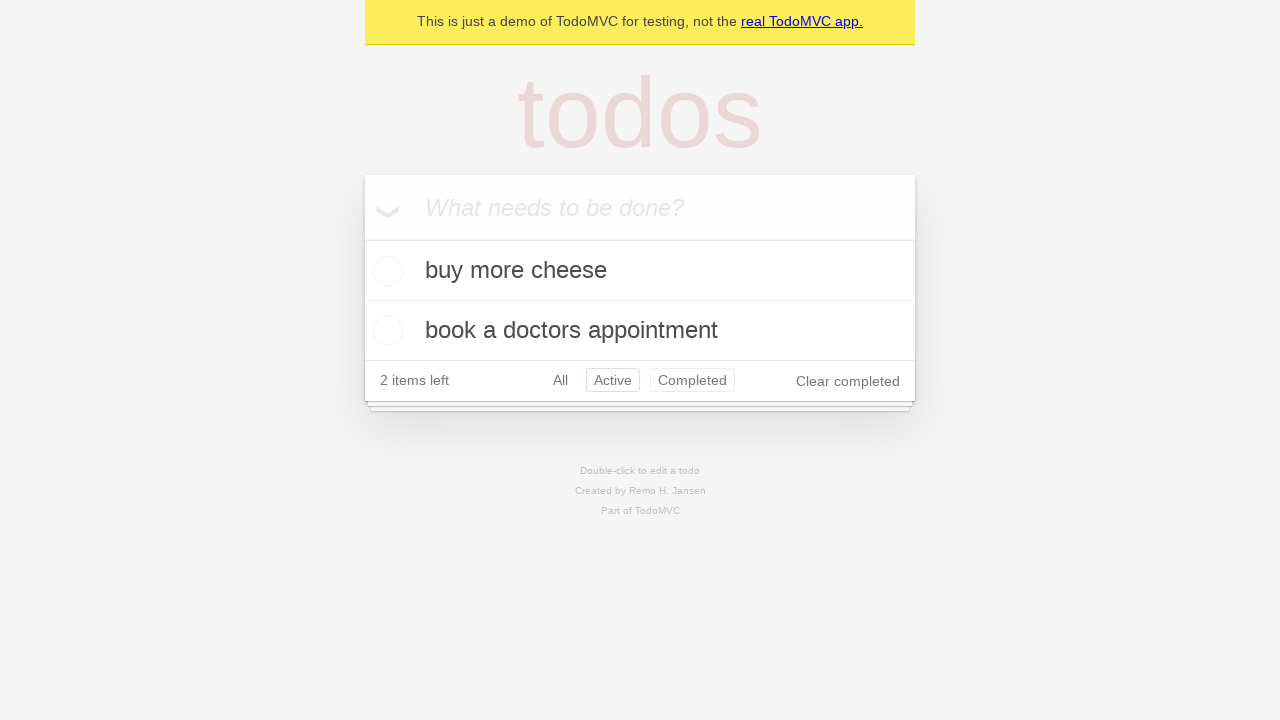

Navigated back using browser back button from Active filter
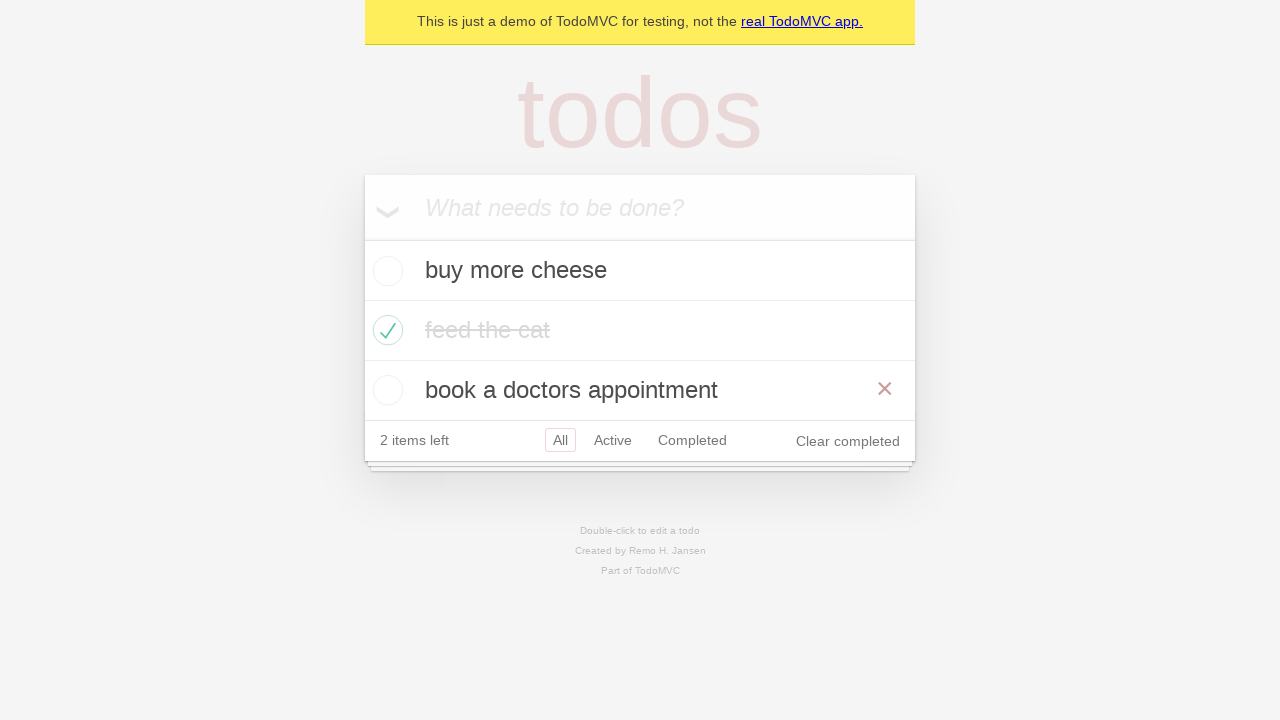

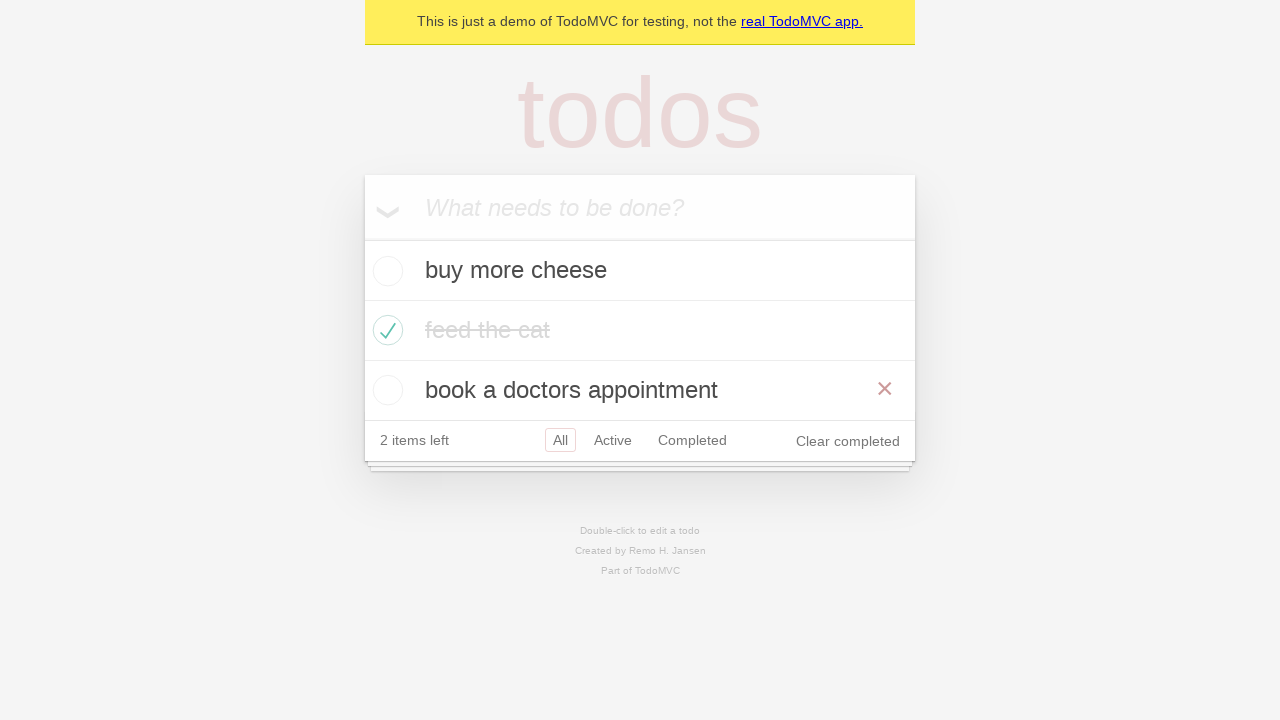